Tests that the 'Hello' text element exists using a custom wait expression that checks element list.

Starting URL: https://teserat.github.io/welcome/

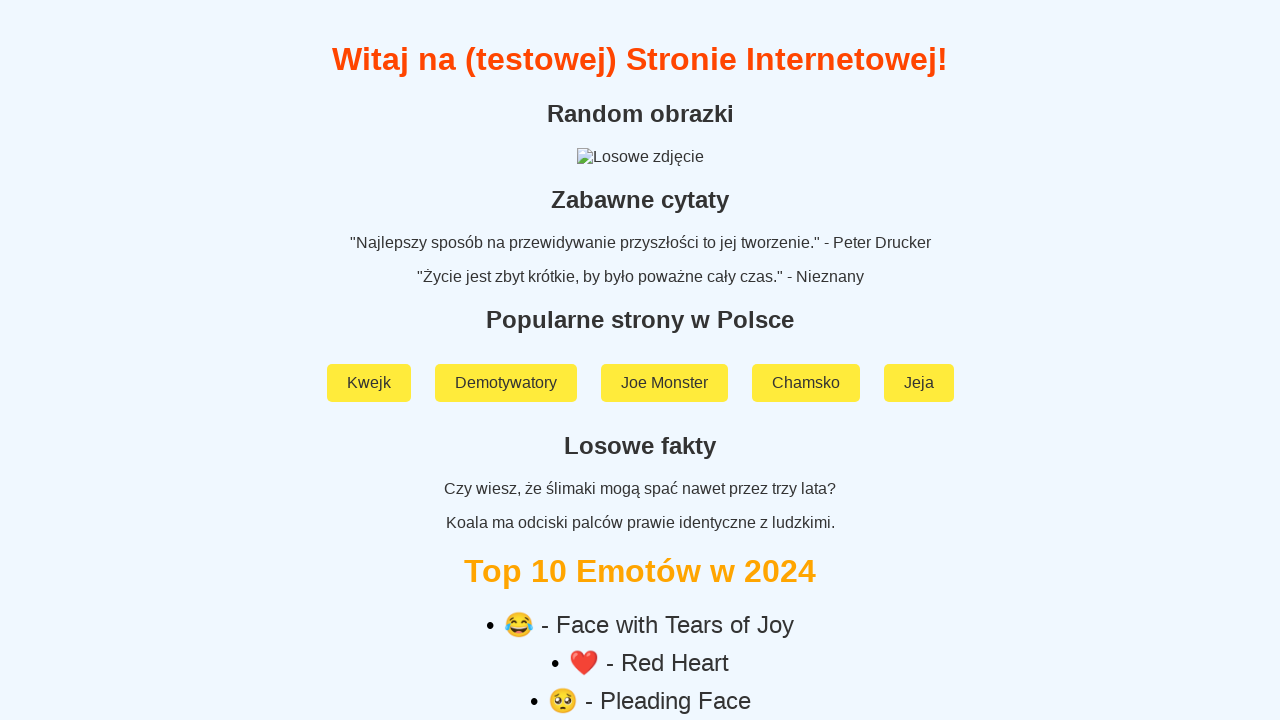

Clicked on 'Rozchodniak' link at (640, 592) on a:text('Rozchodniak')
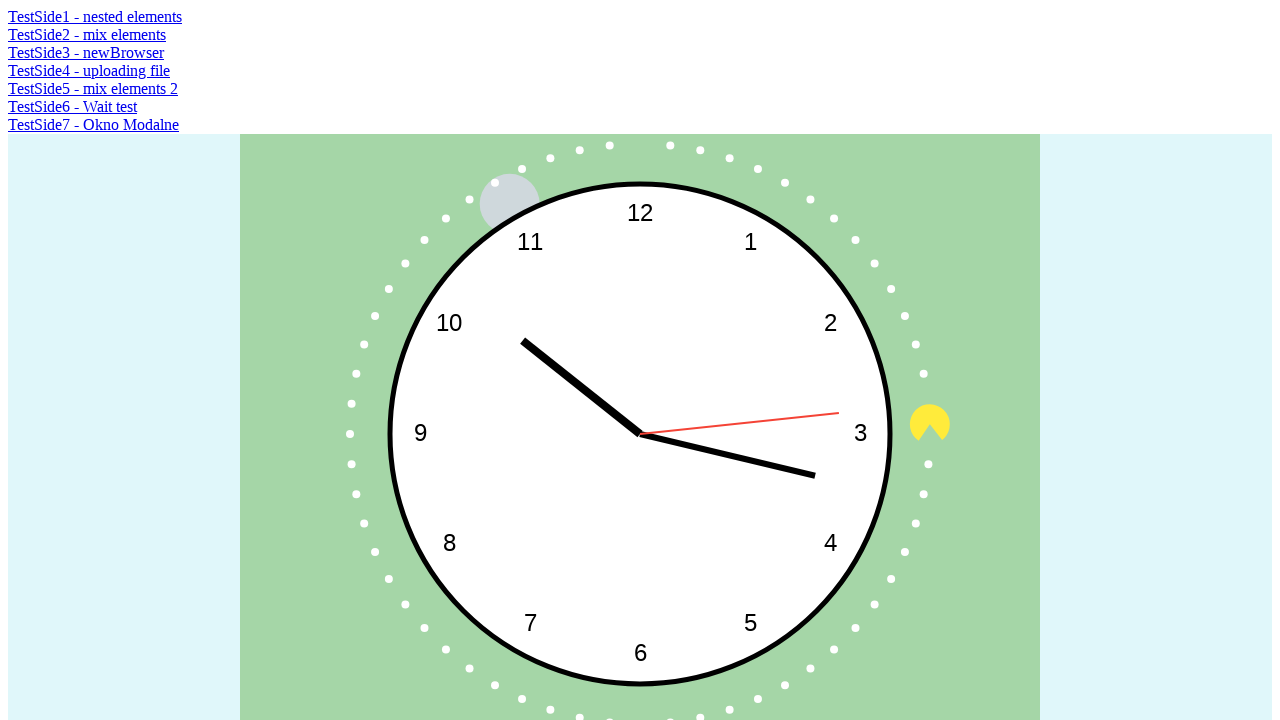

Clicked on 'TestSide6 - Wait test' link at (72, 106) on a:text('TestSide6 - Wait test')
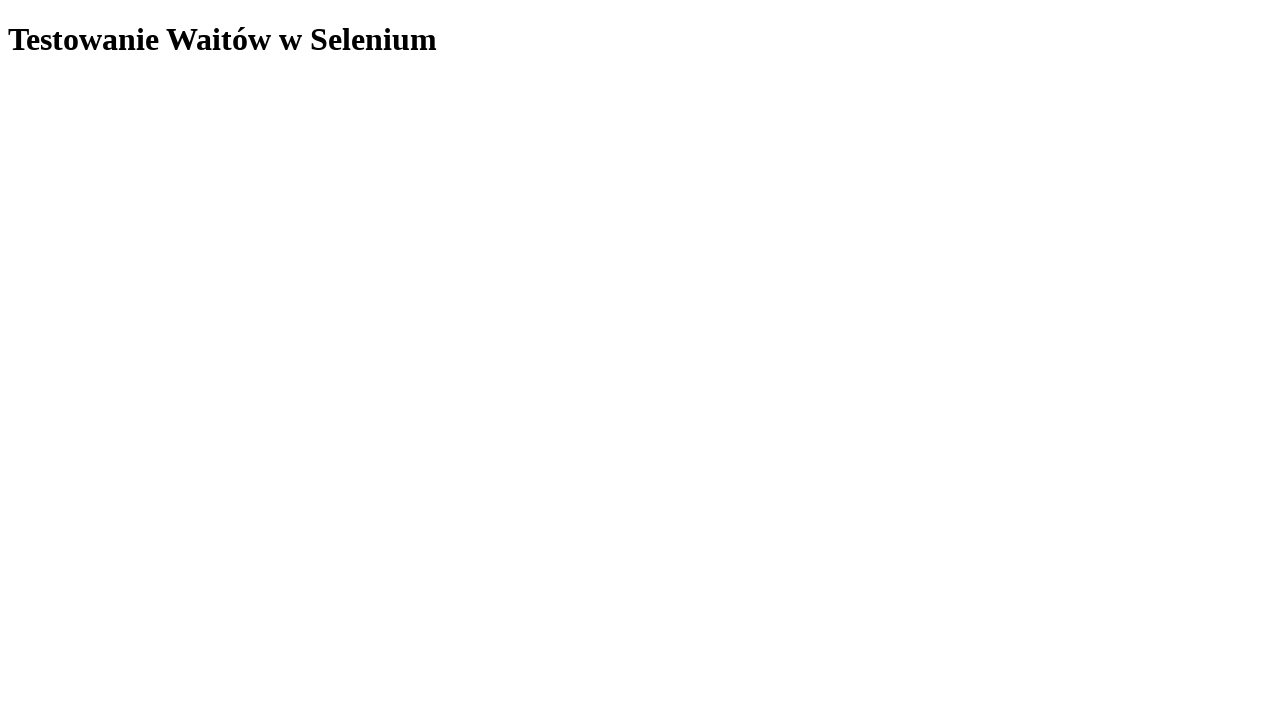

Waited for 'Hello' text element to exist using custom wait expression
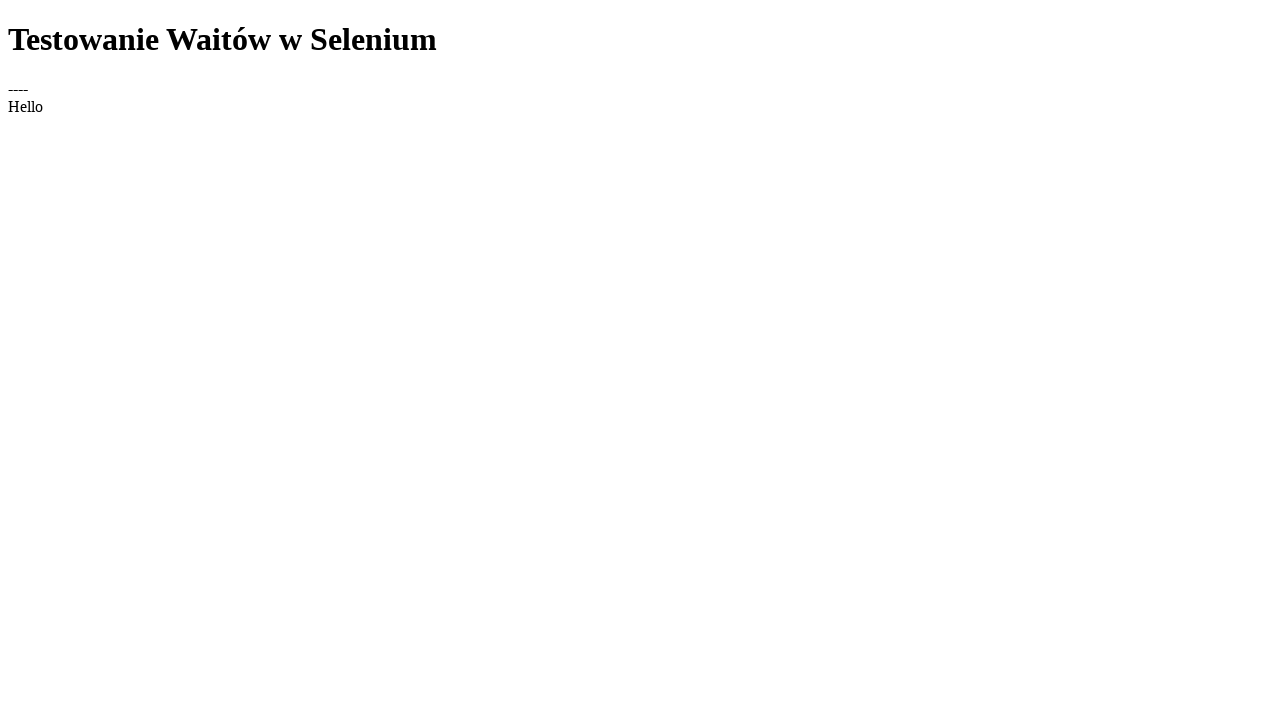

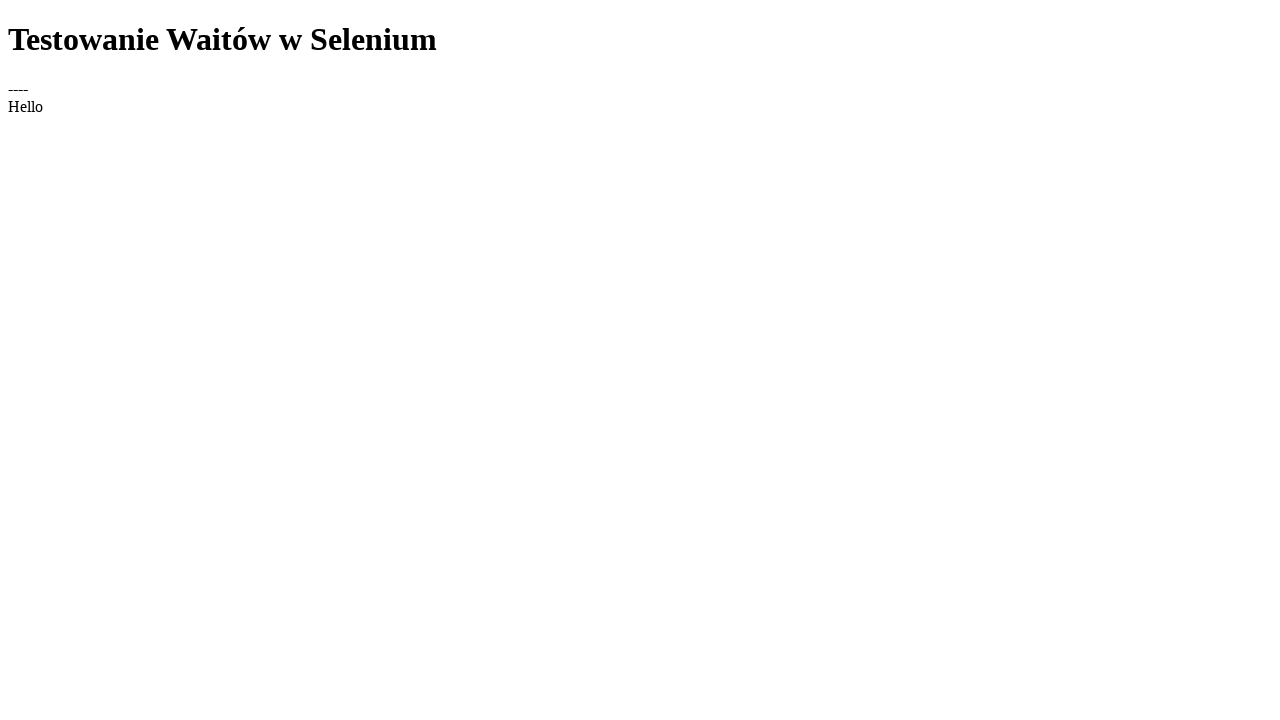